Tests JavaScript prompt dialog by clicking a button, entering text into the prompt, accepting it, and verifying the entered text appears in the result

Starting URL: https://the-internet.herokuapp.com/javascript_alerts

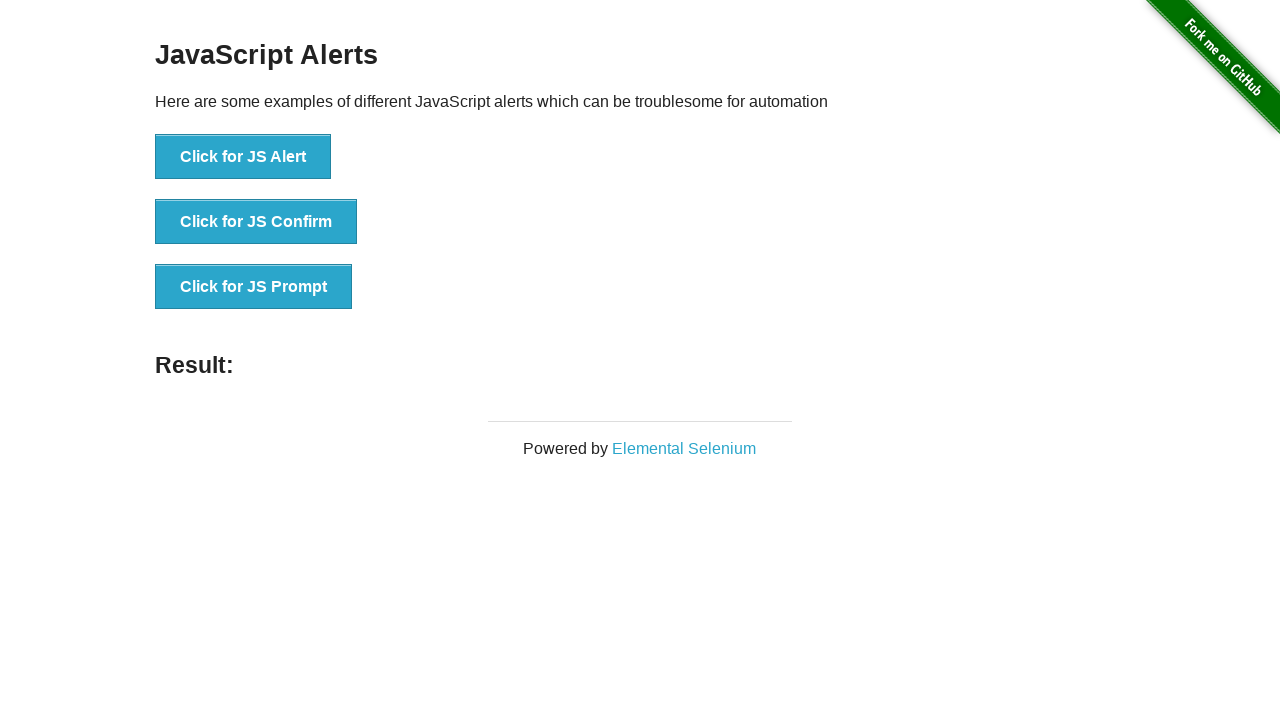

Set up dialog handler to accept prompt with text 'Garry'
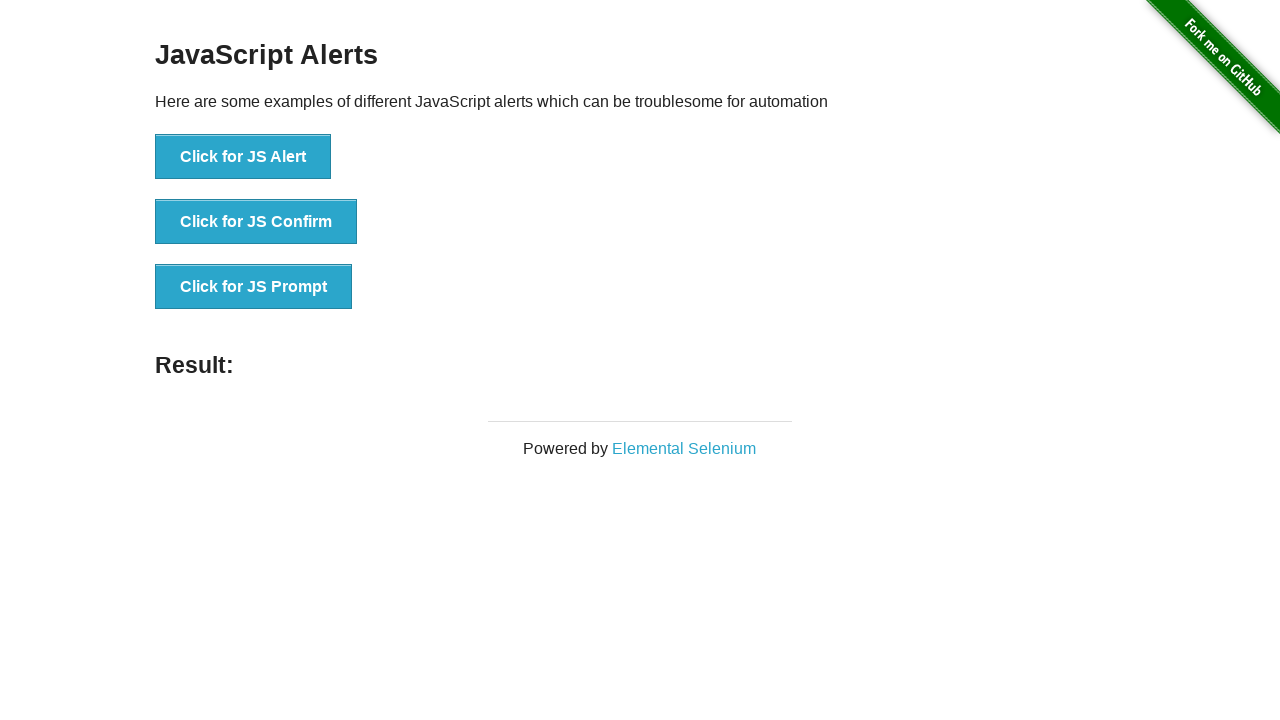

Clicked button to trigger JavaScript prompt dialog at (254, 287) on xpath=//button[@onclick='jsPrompt()']
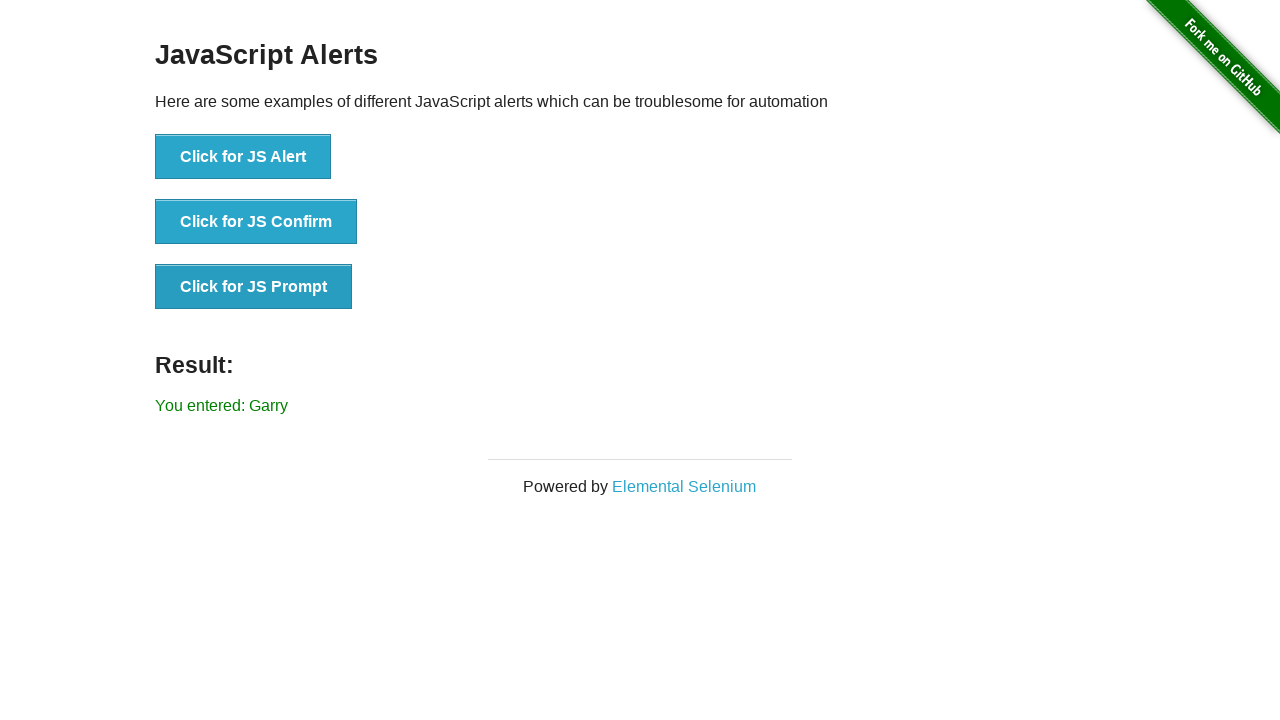

Retrieved result text from #result element
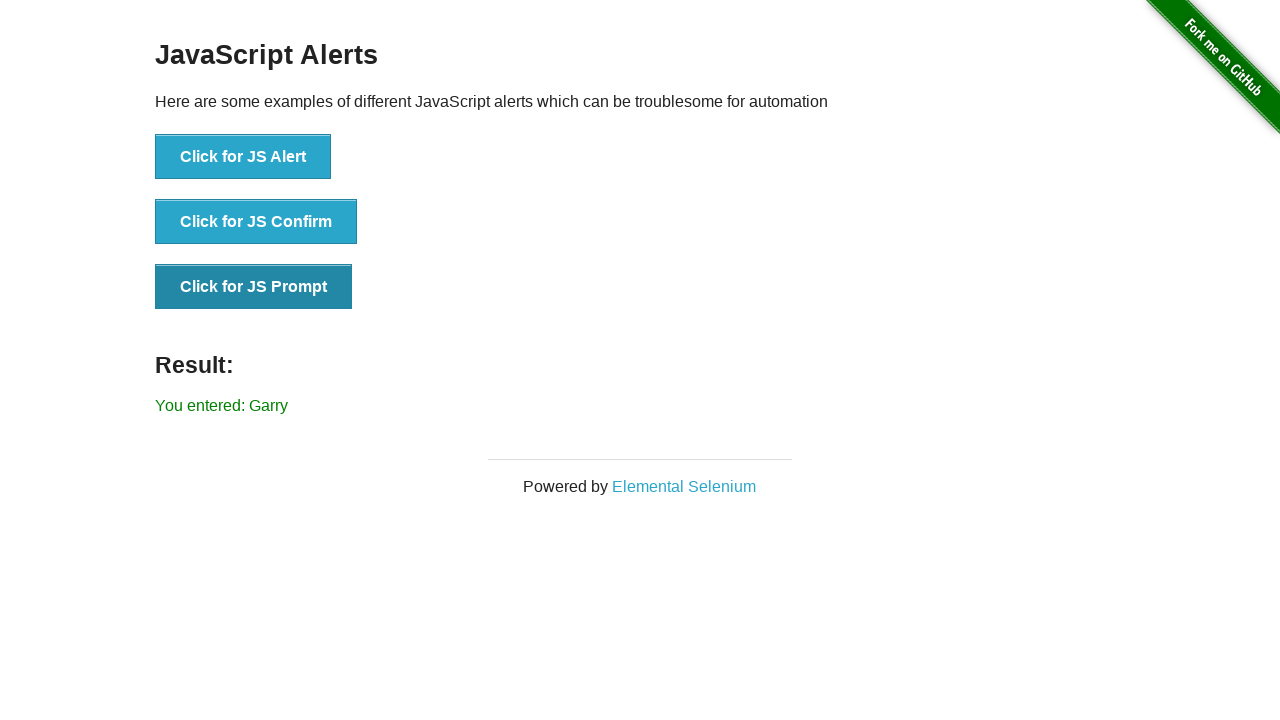

Verified that 'Garry' appears in the result text
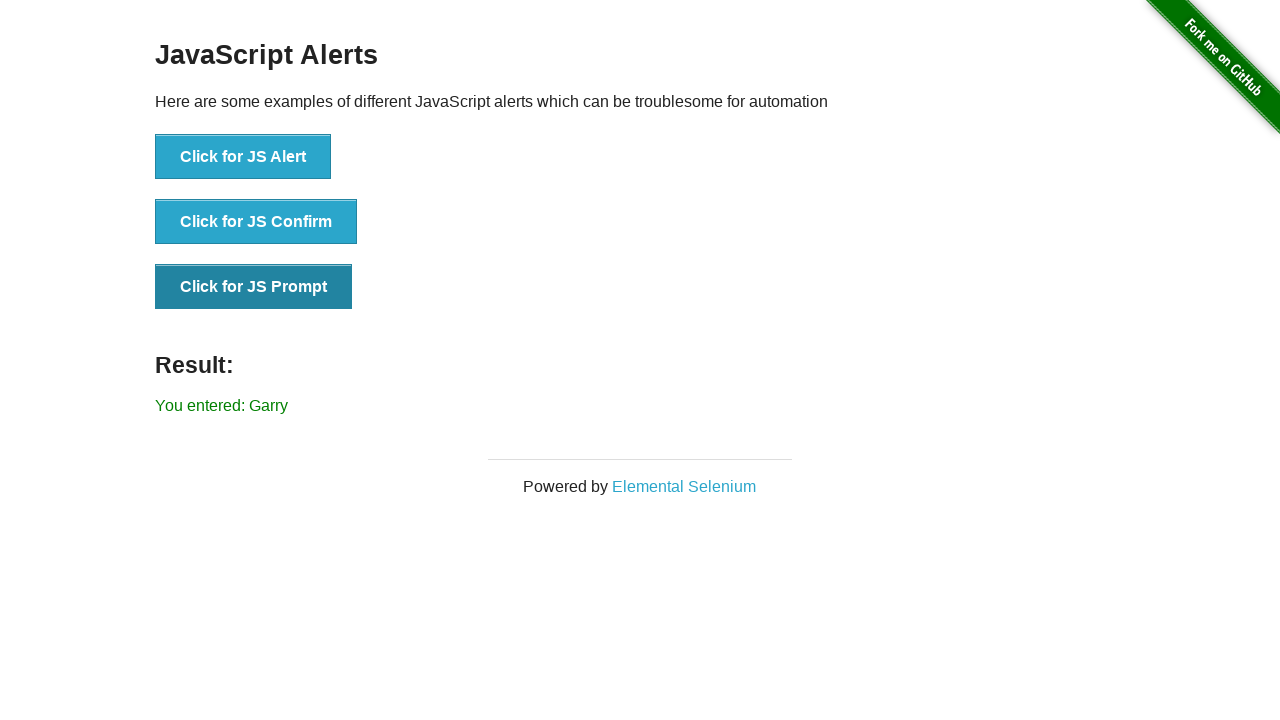

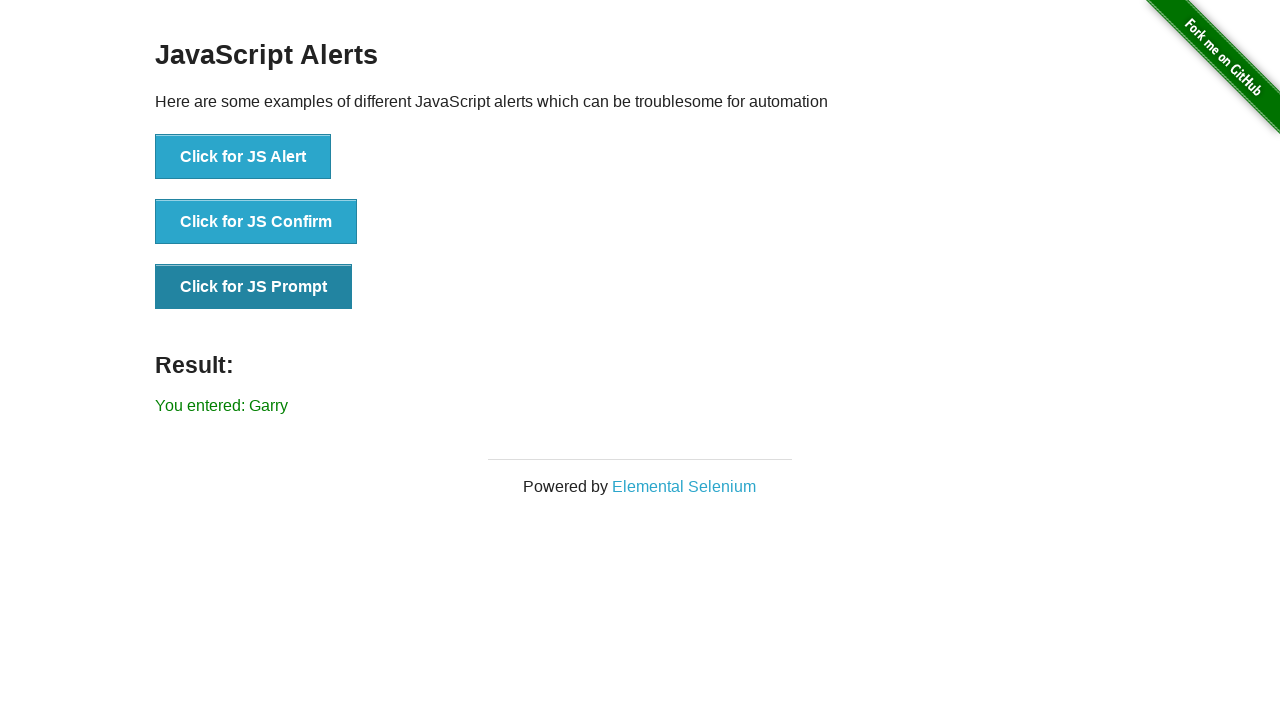